Tests hover interactions by hovering over an element to reveal hidden content and capturing the displayed caption text

Starting URL: https://the-internet.herokuapp.com/hovers

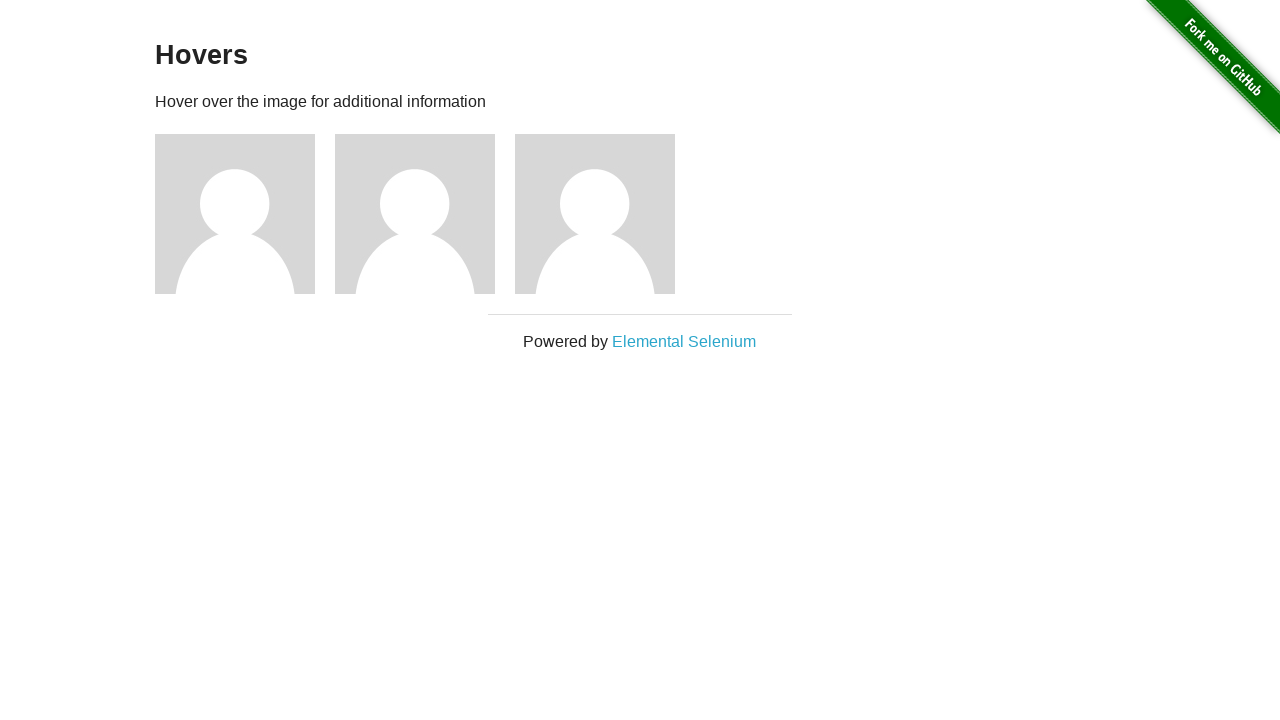

Hovered over the first figure element to reveal hidden content at (245, 214) on .figure >> nth=0
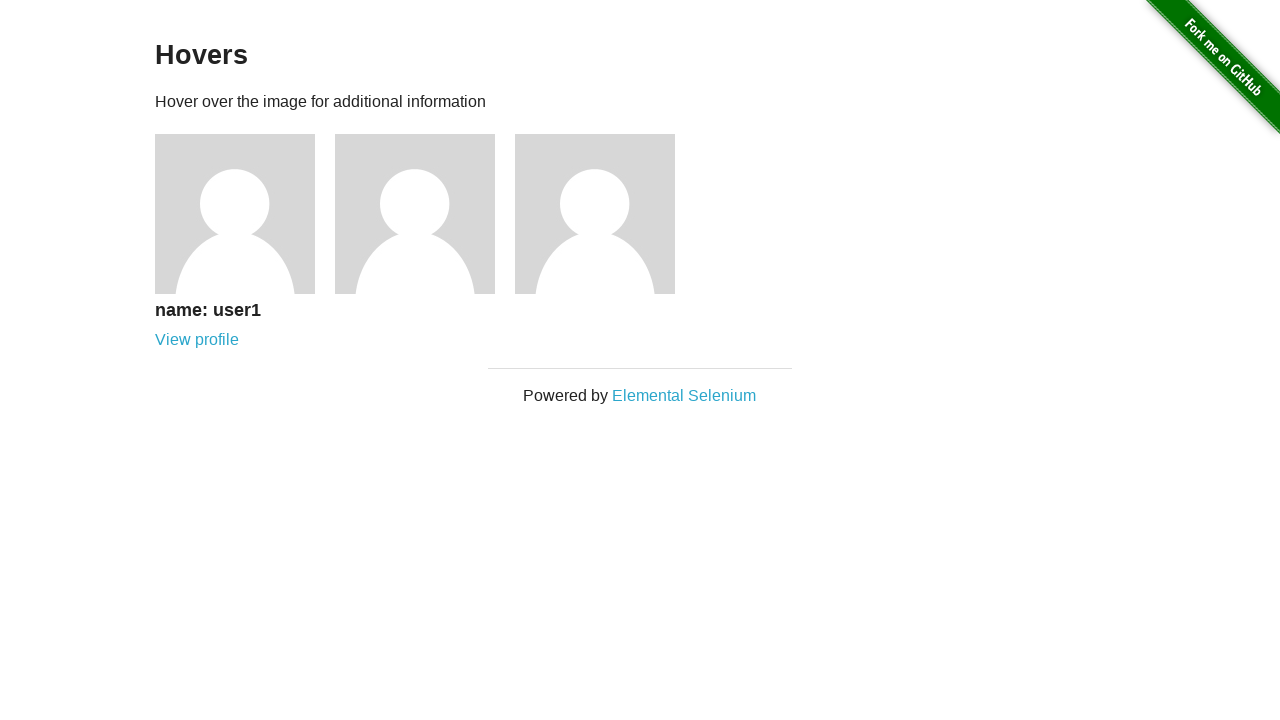

Caption text appeared after hover
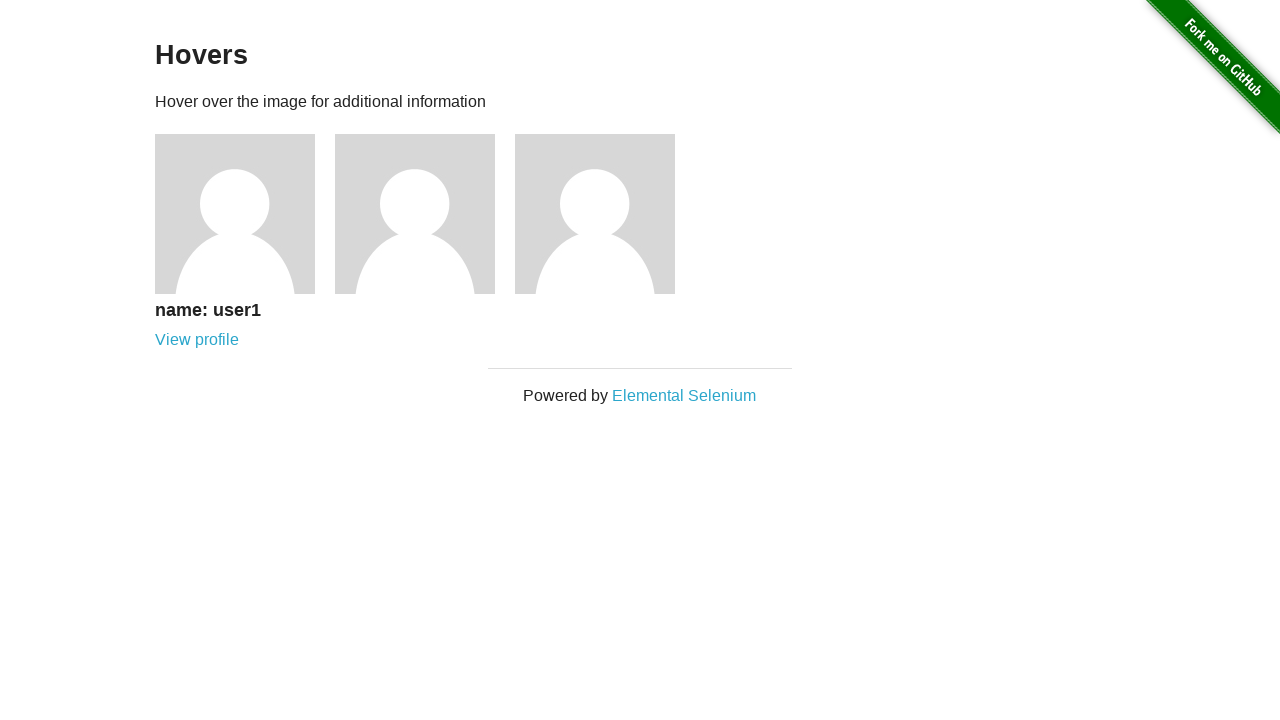

Captured caption text: name: user1
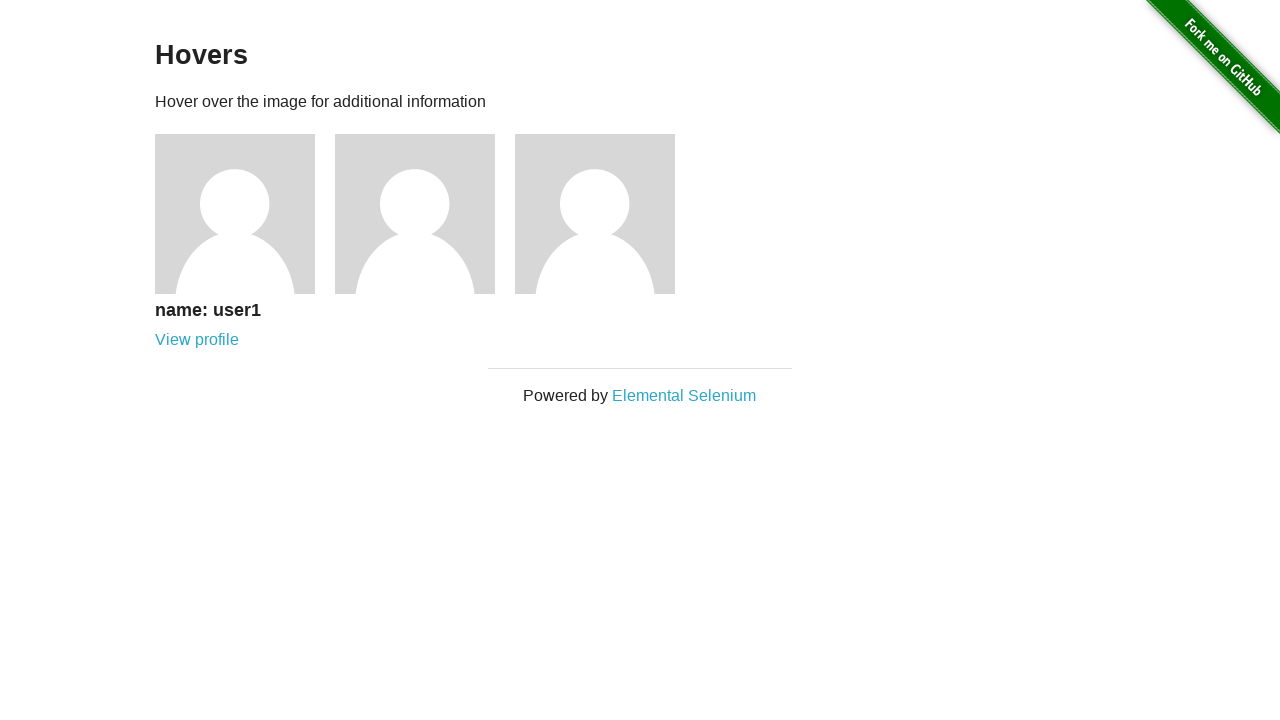

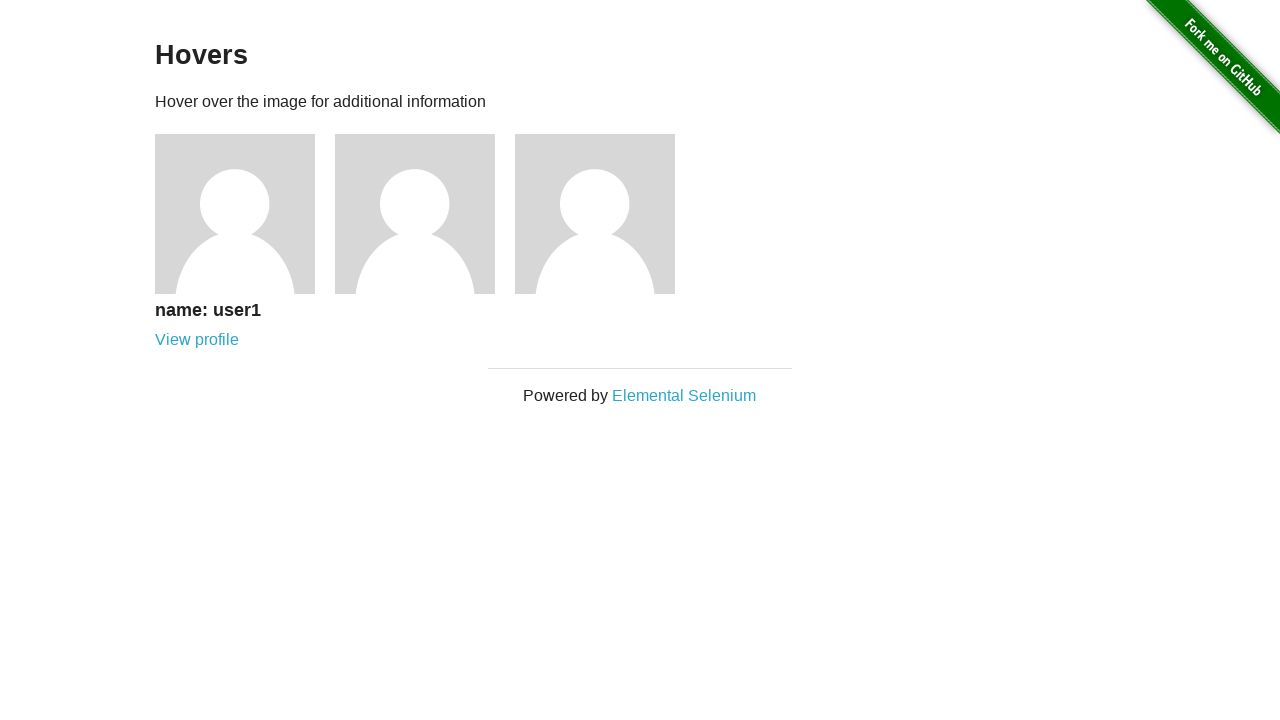